Tests clicking on Search Languages menu and verifies navigation to search.html

Starting URL: http://www.99-bottles-of-beer.net/

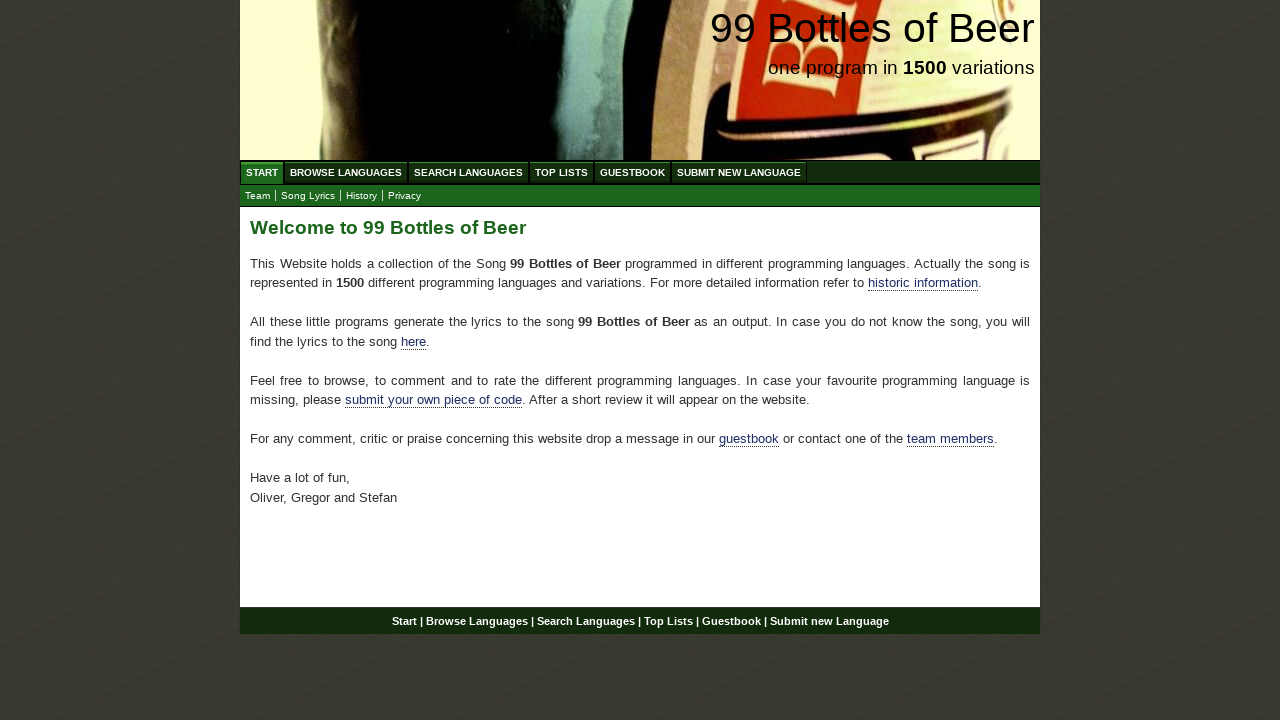

Clicked on Search Languages menu at (468, 172) on text=Search Languages
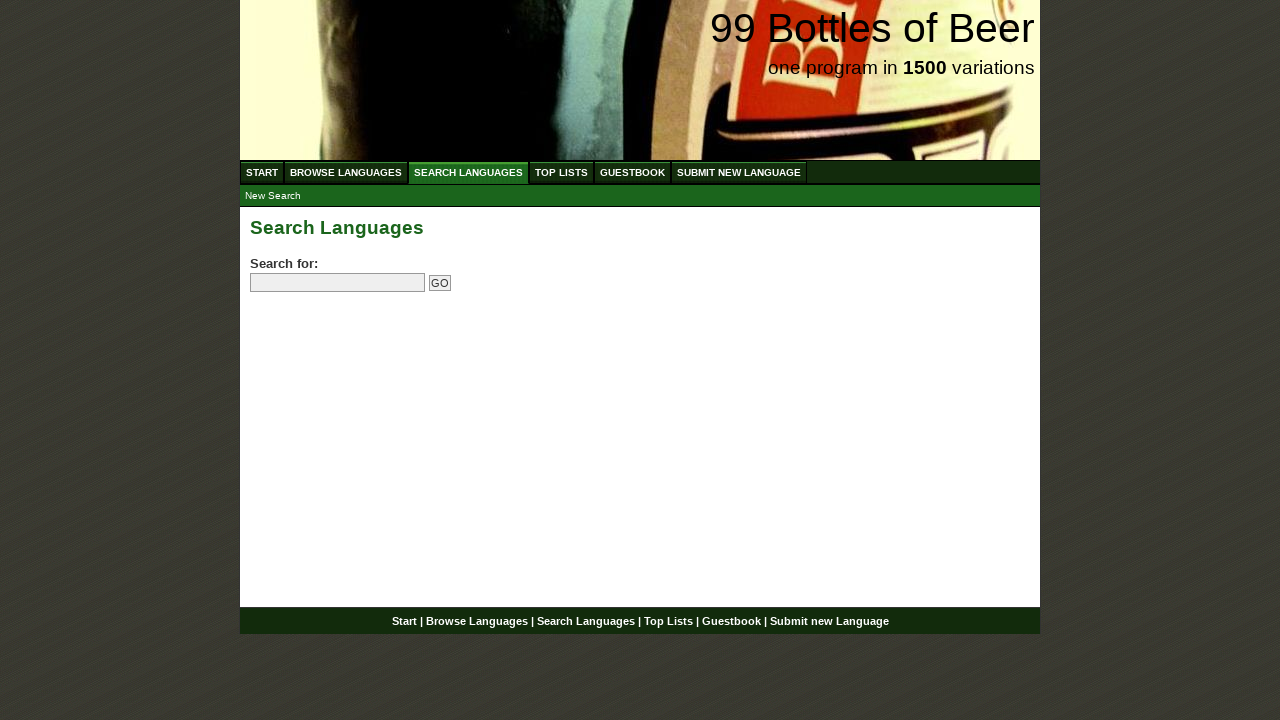

Page loaded after clicking Search Languages menu
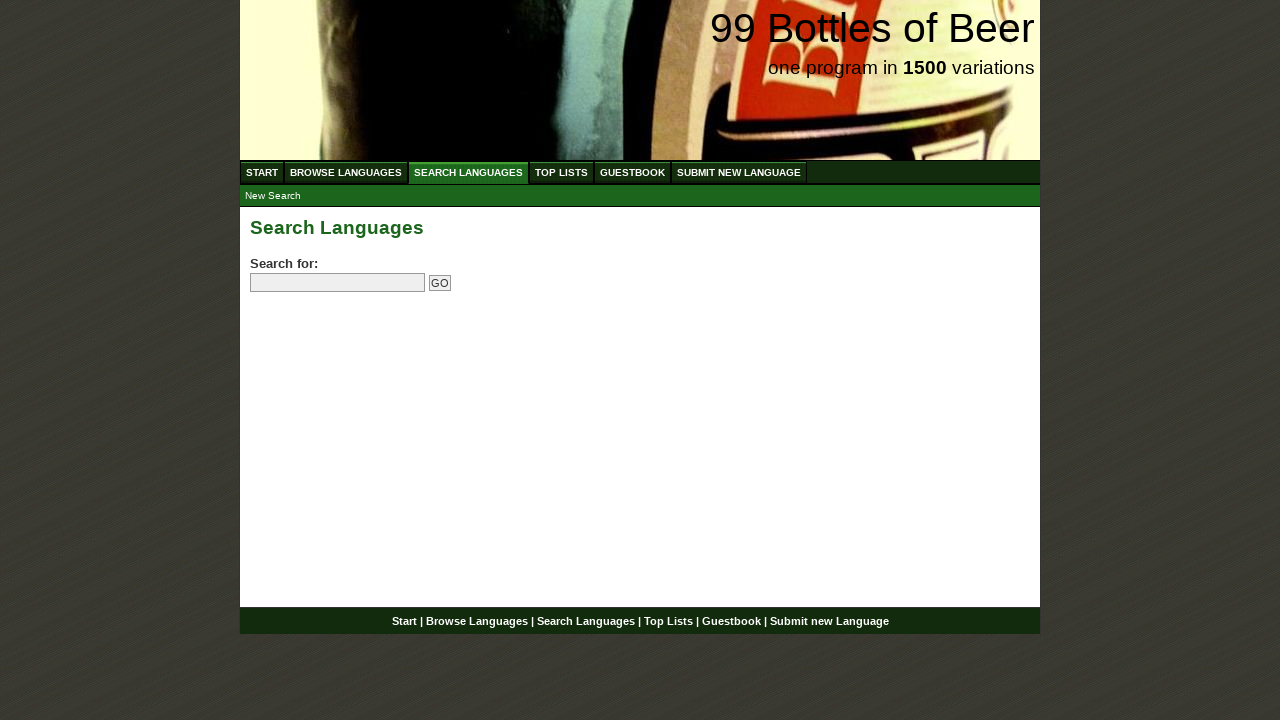

Verified navigation to search.html - current URL: http://www.99-bottles-of-beer.net/search.html
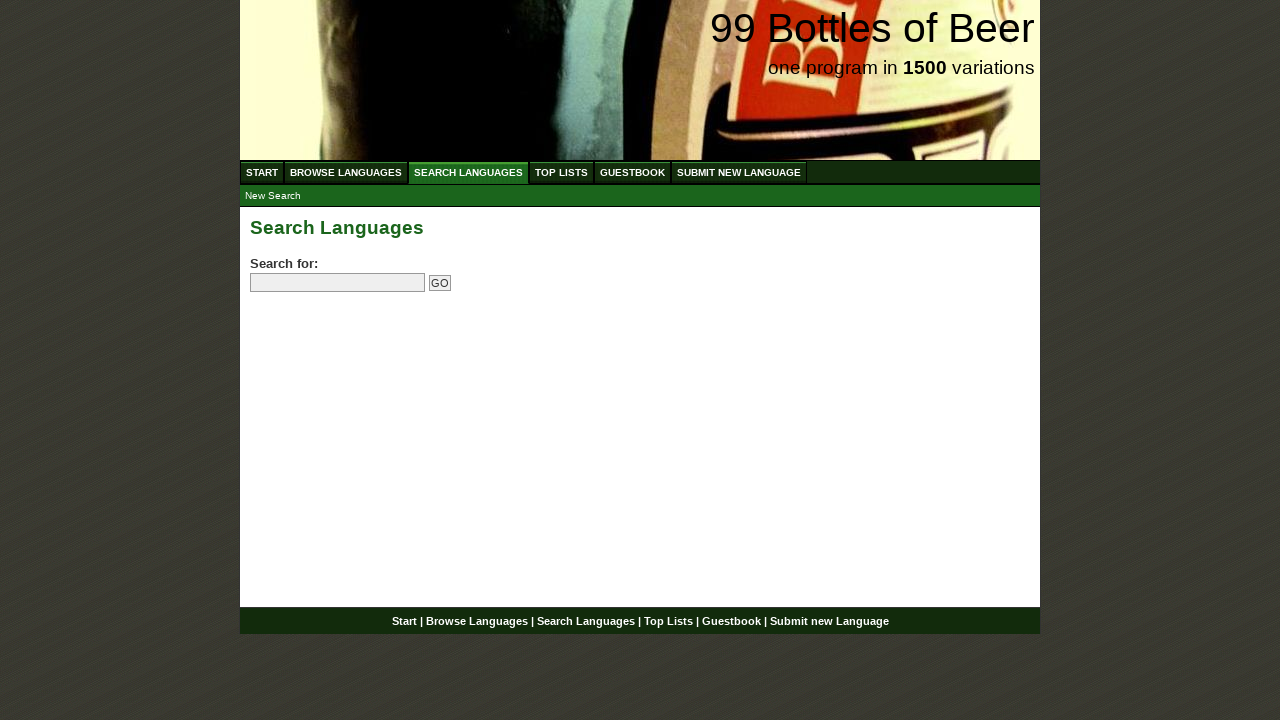

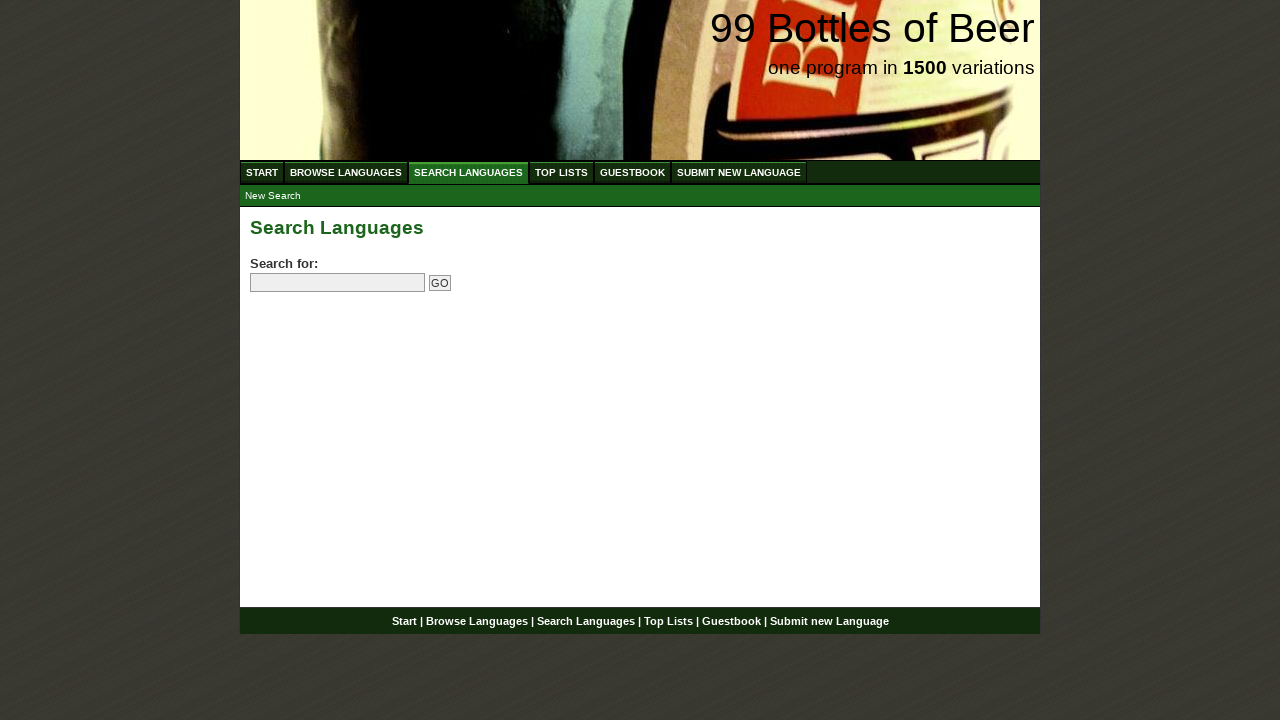